Loads the referrals page and checks for referral code elements

Starting URL: https://etf-web-mi7p.vercel.app/referrals

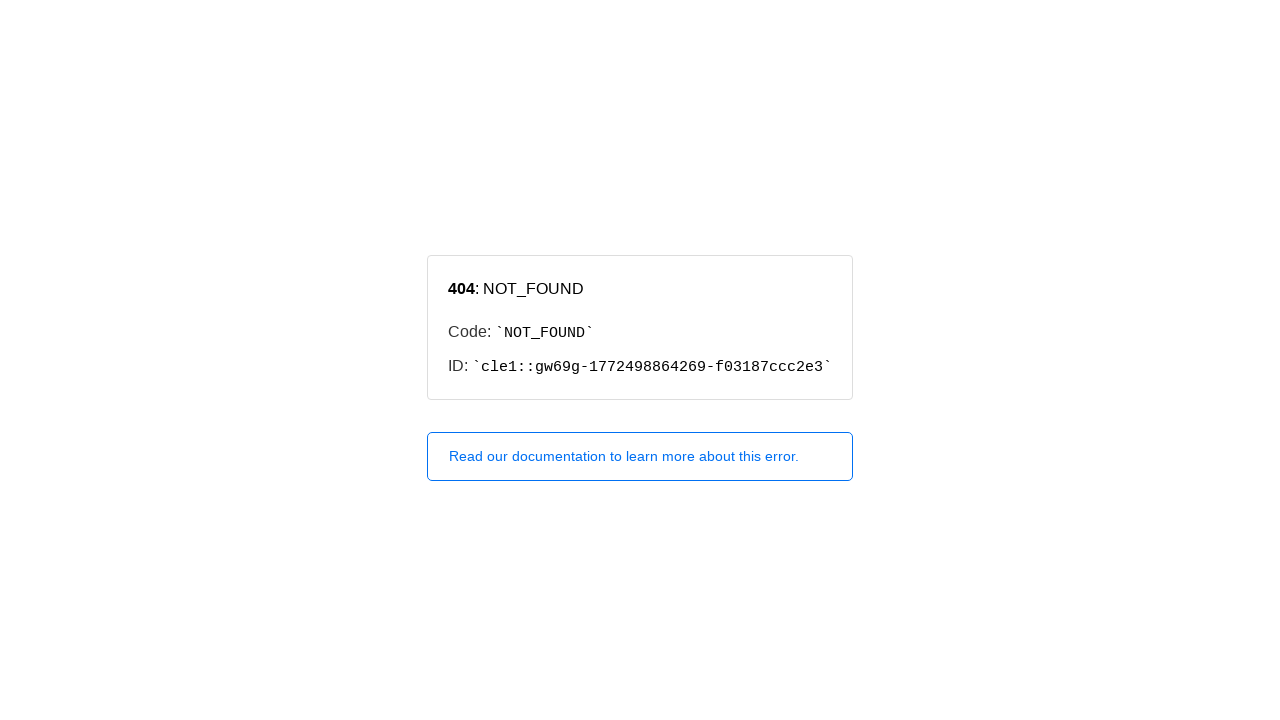

Navigated to referrals page
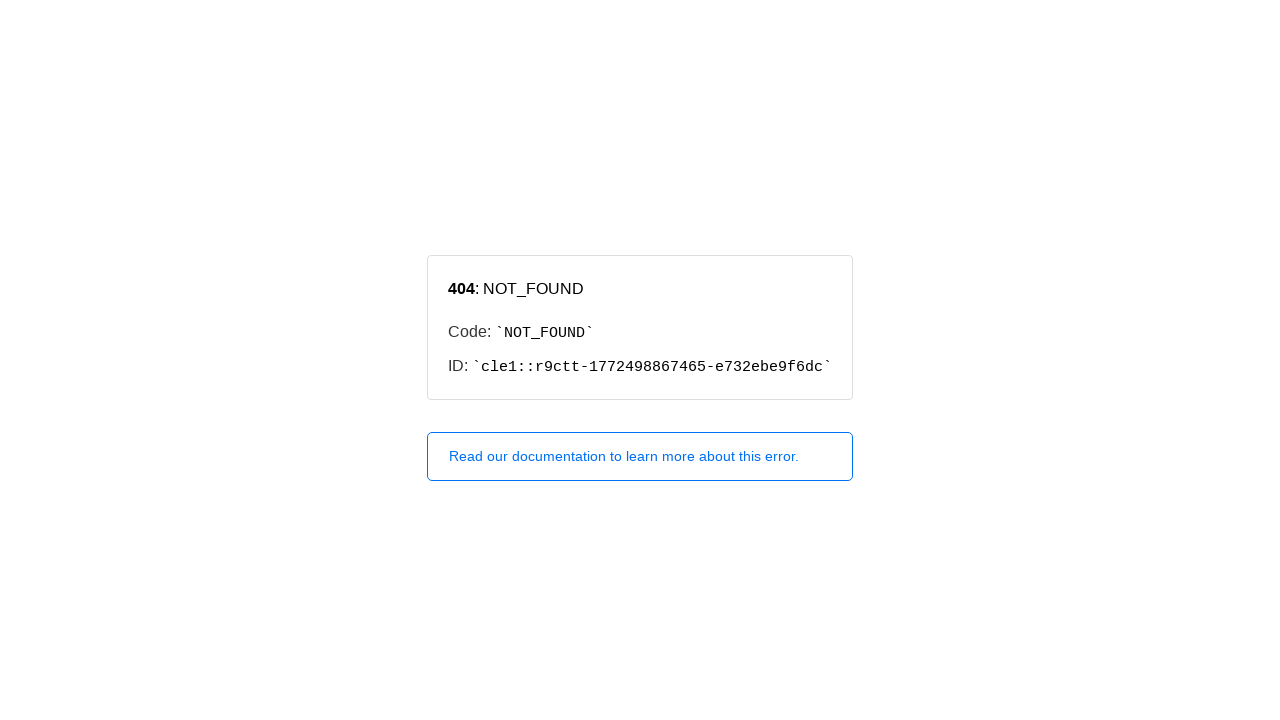

Page finished loading with networkidle state
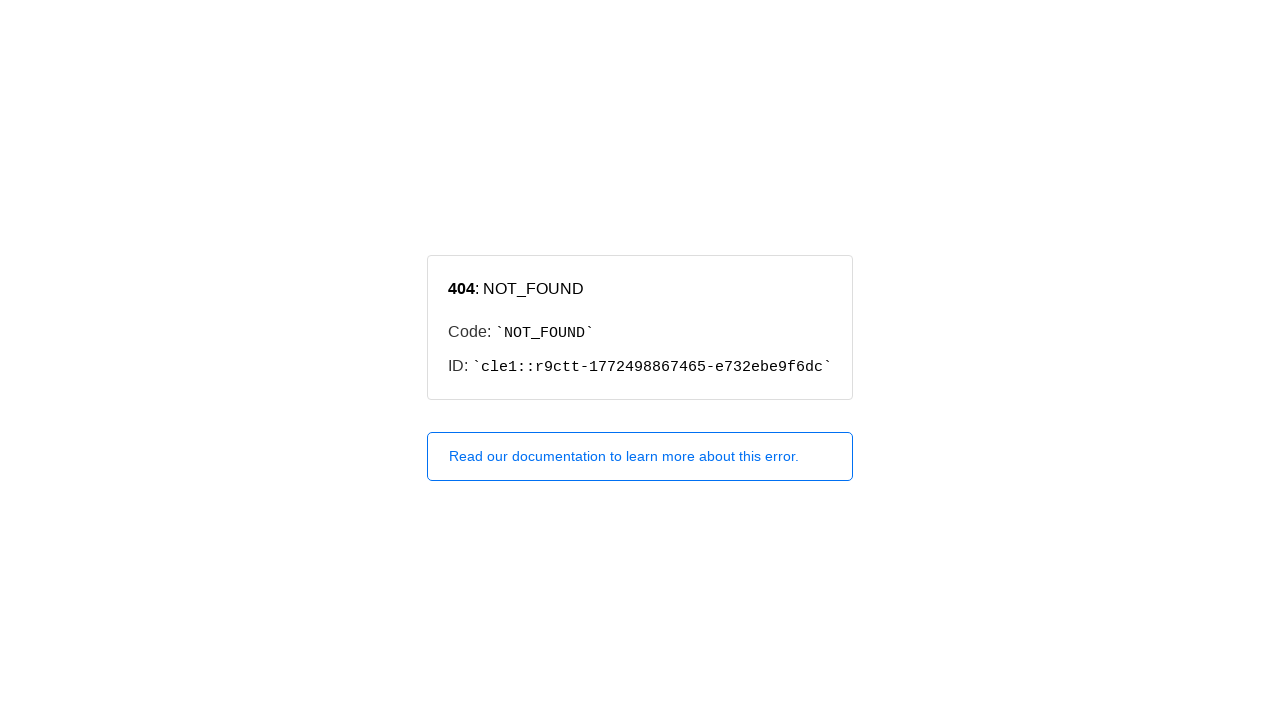

Located referral code elements
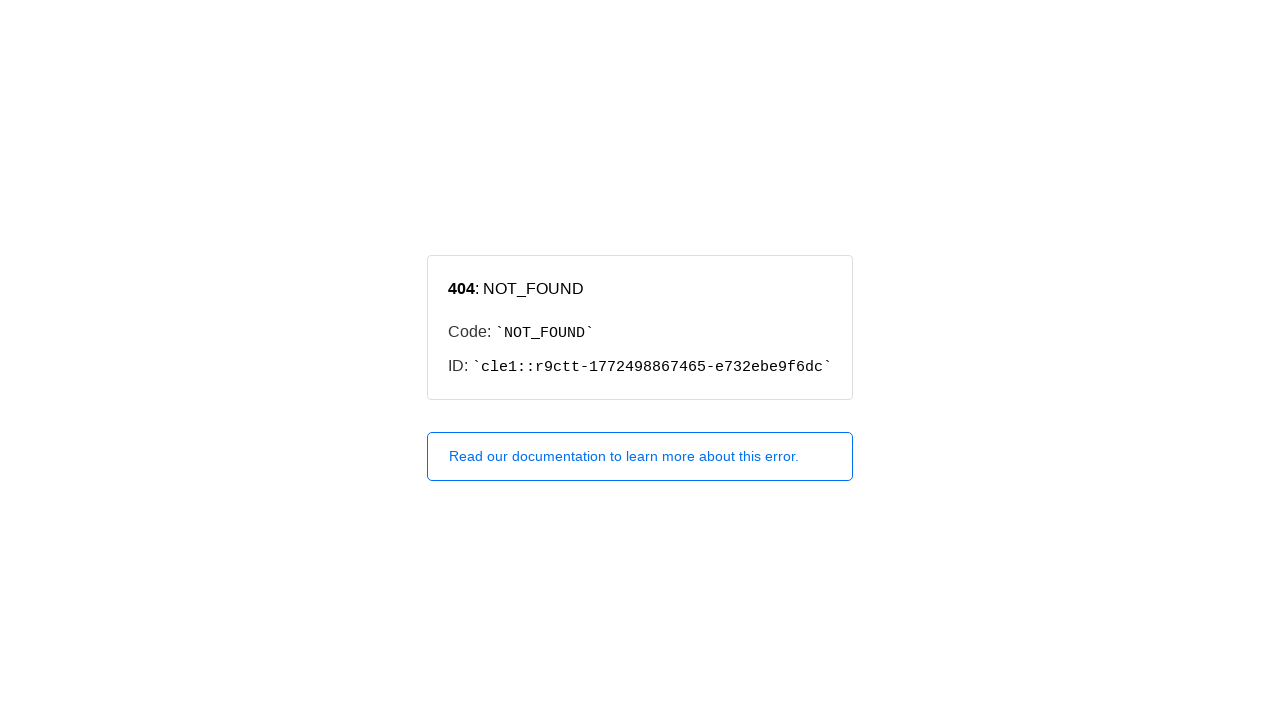

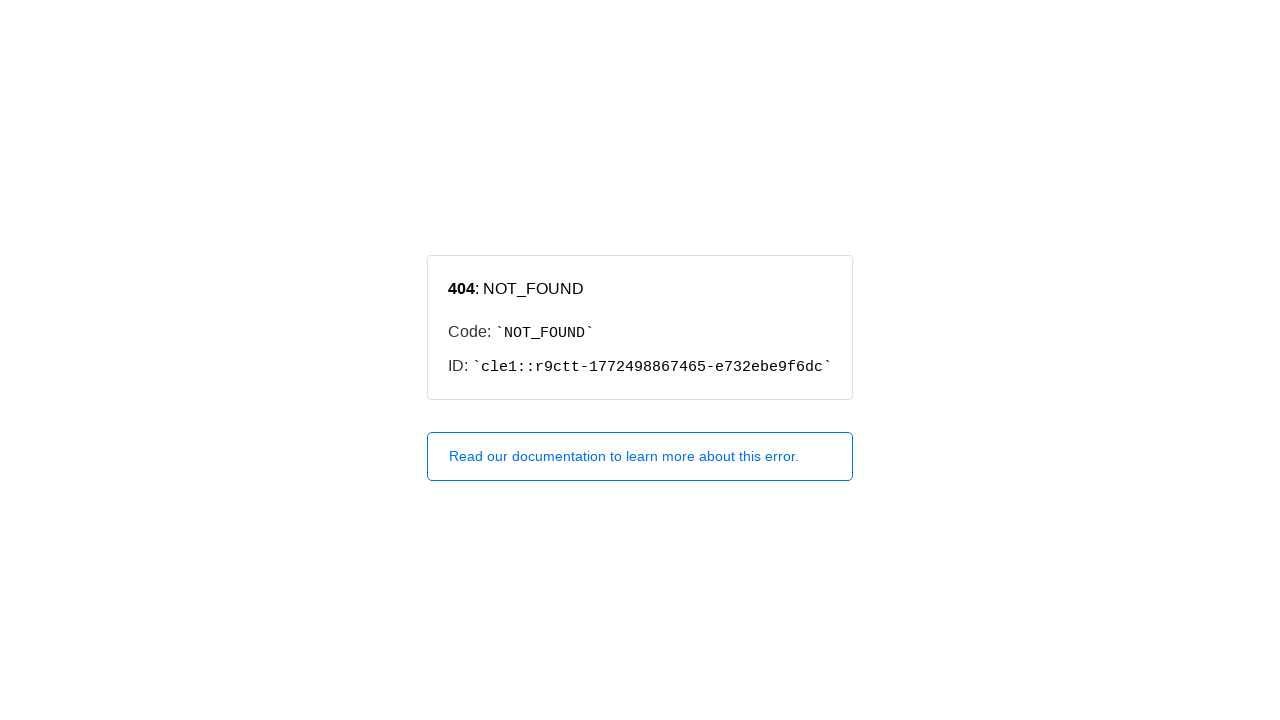